Launches a browser, maximizes the window, and navigates to YouTube homepage to verify basic browser functionality.

Starting URL: https://www.youtube.com/

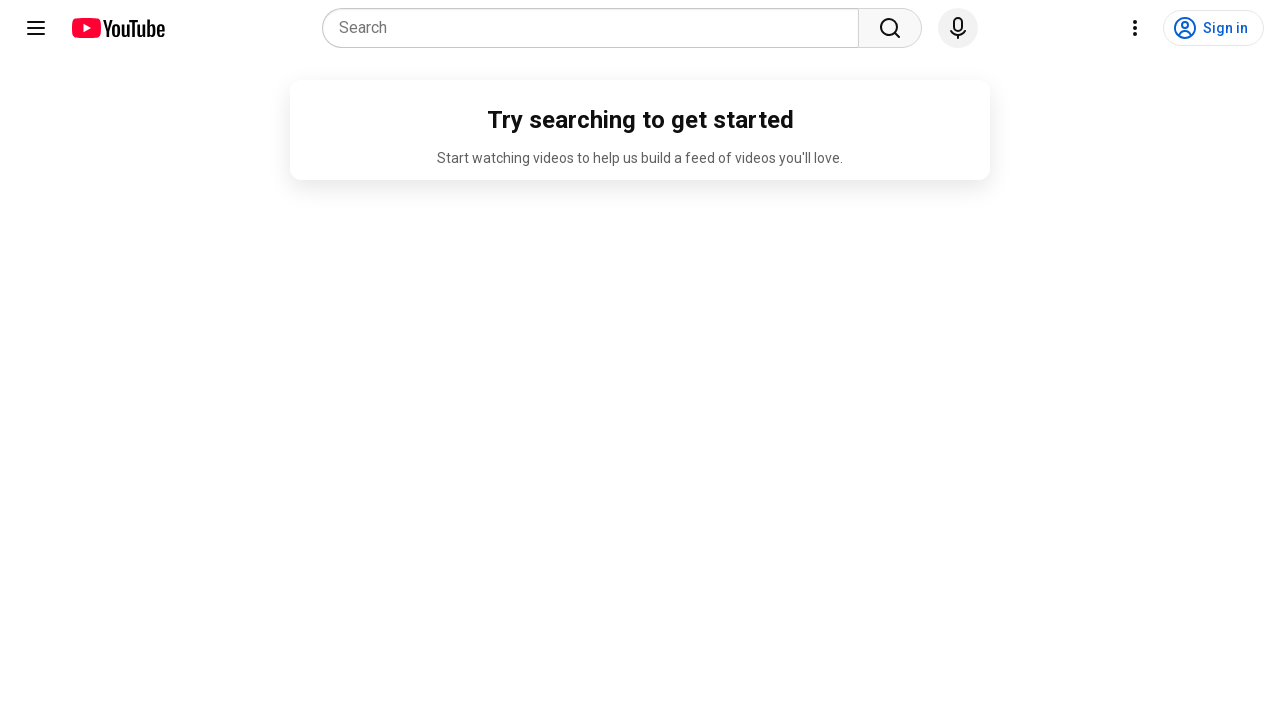

Set browser window viewport to 1920x1080
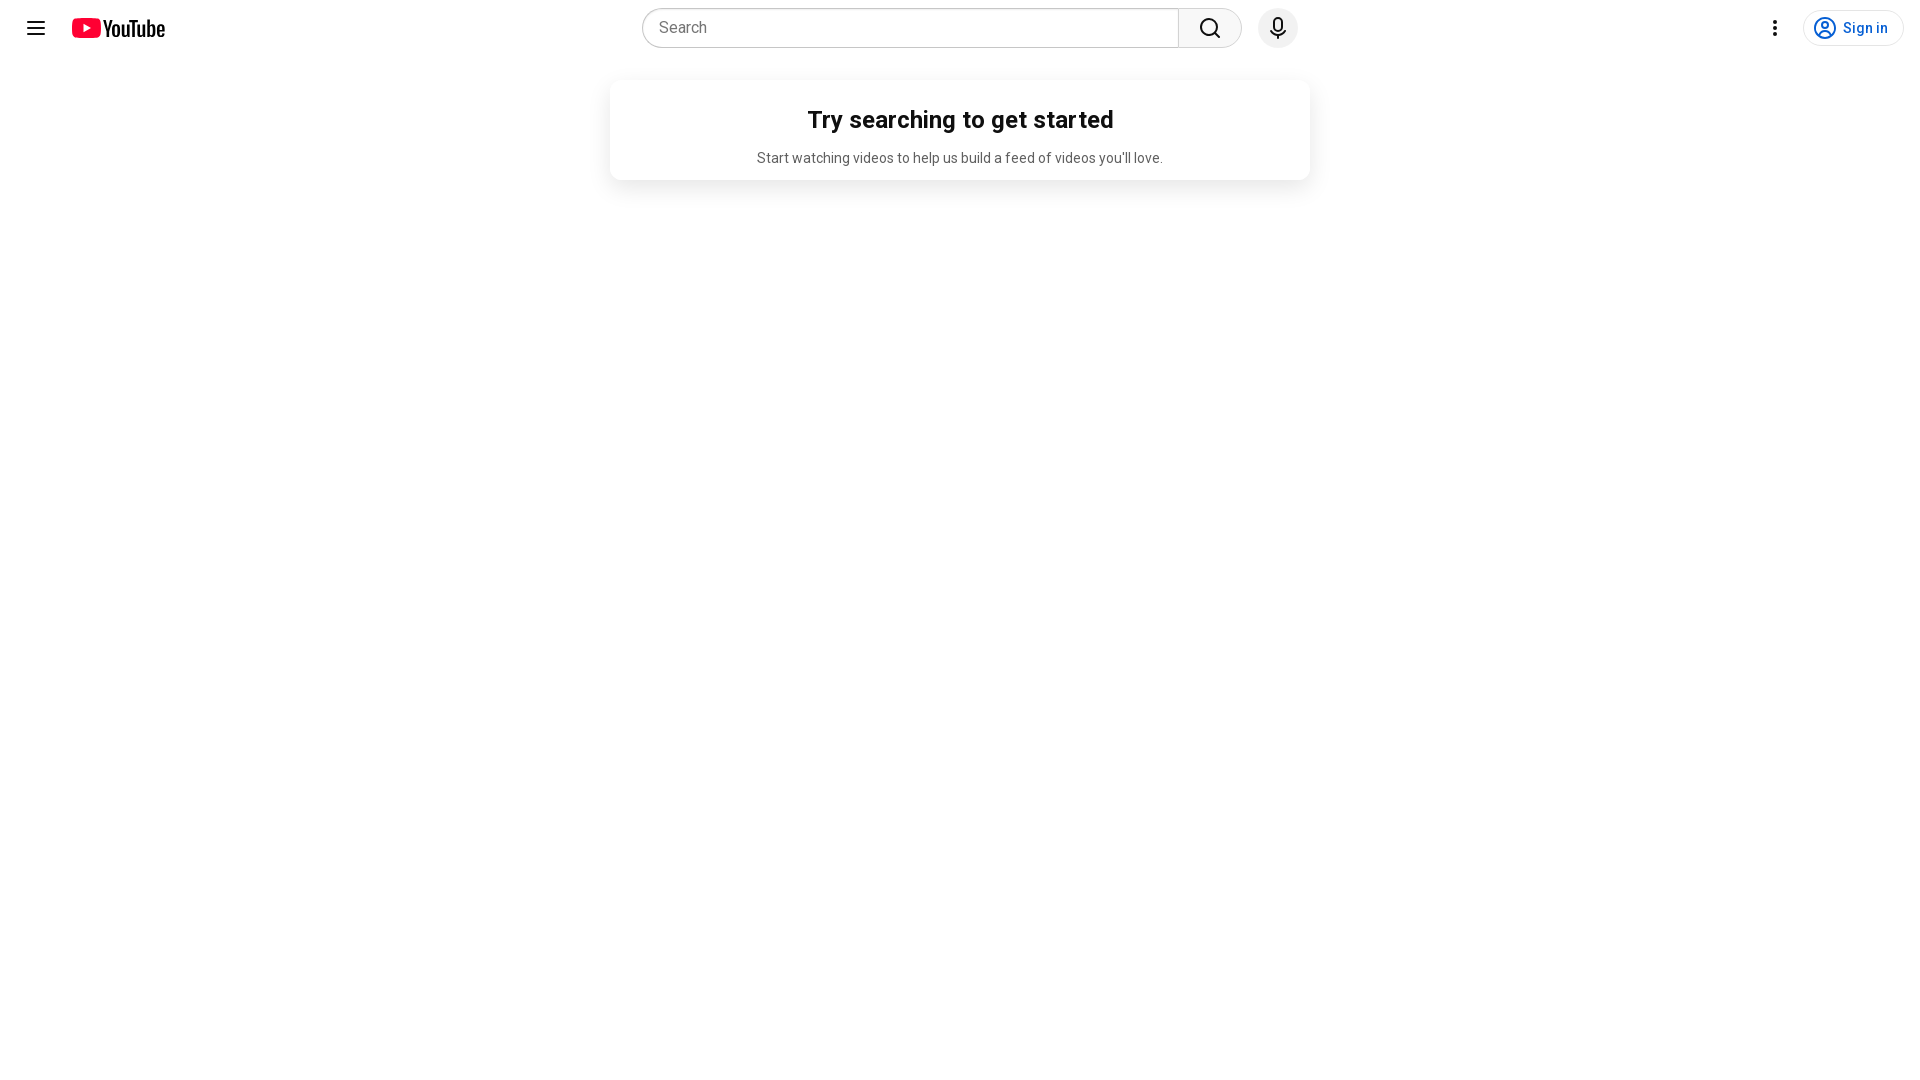

YouTube homepage loaded and DOM content ready
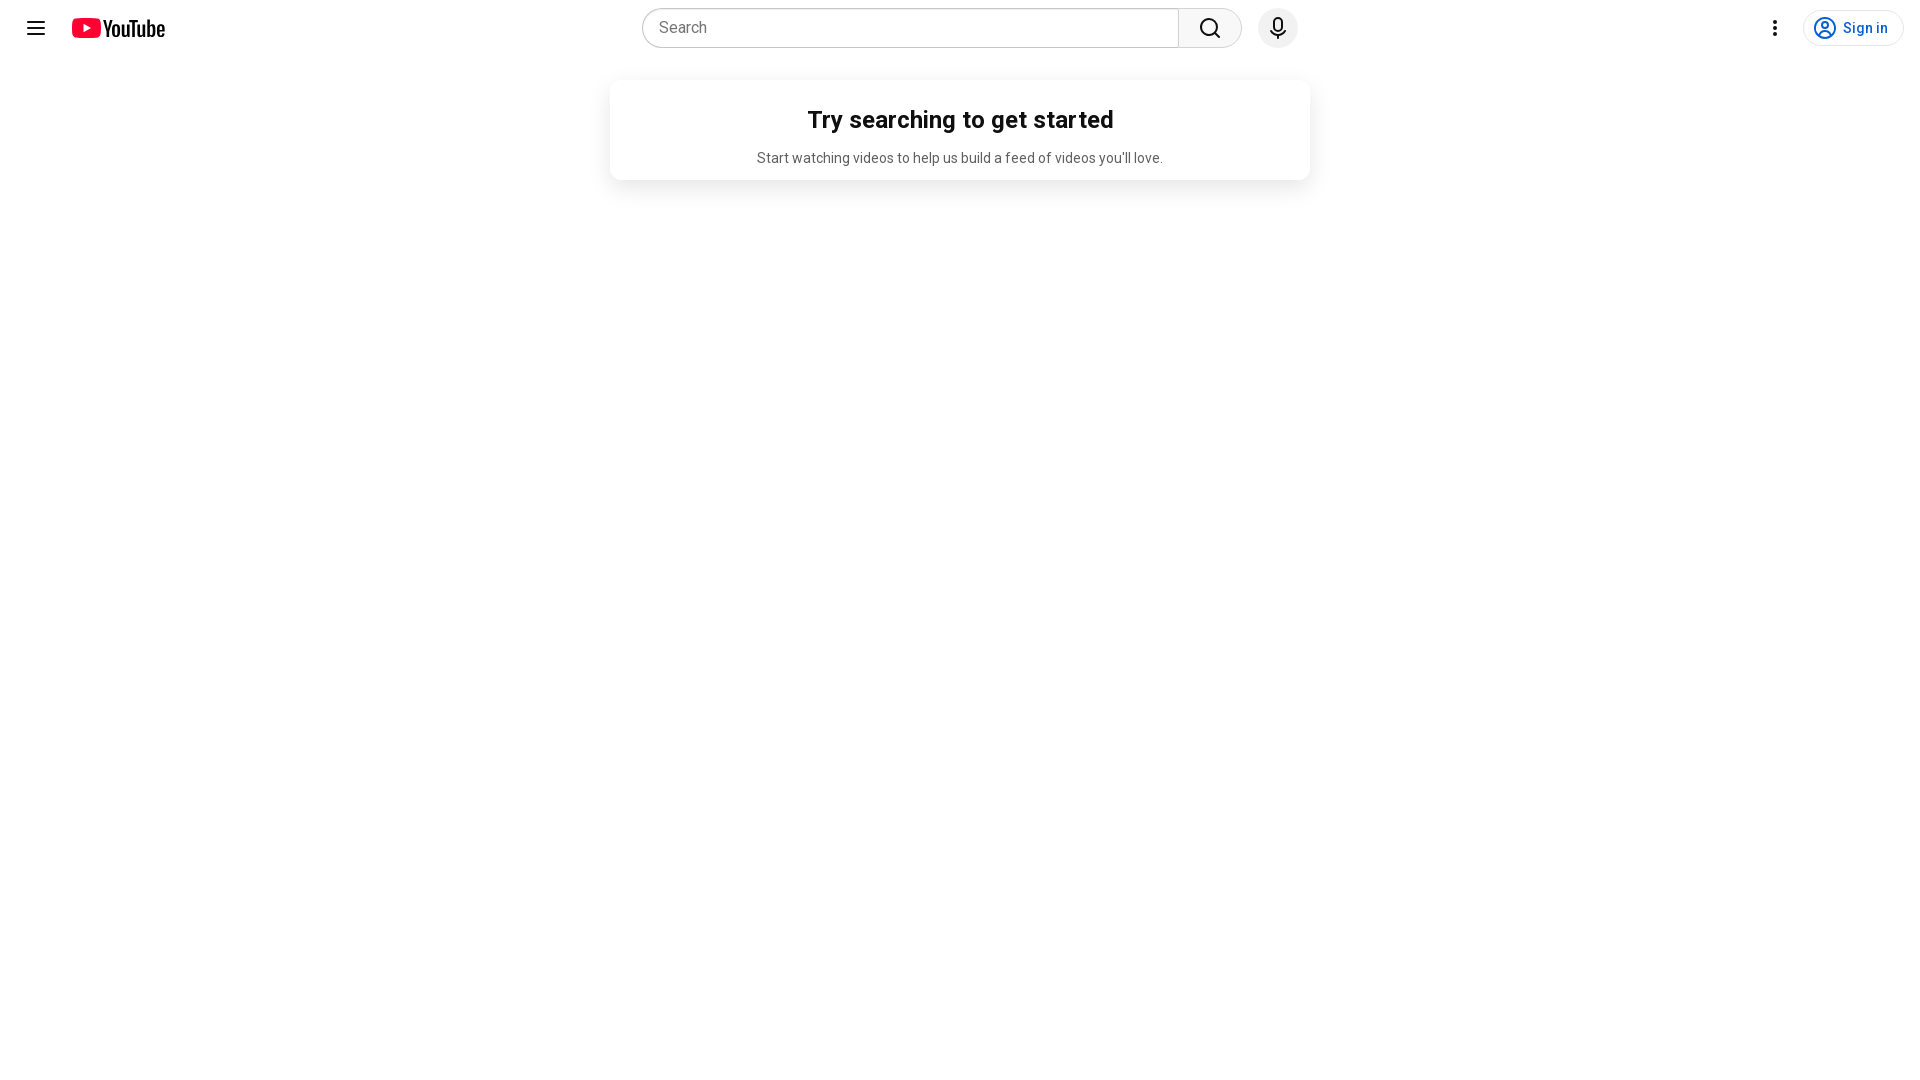

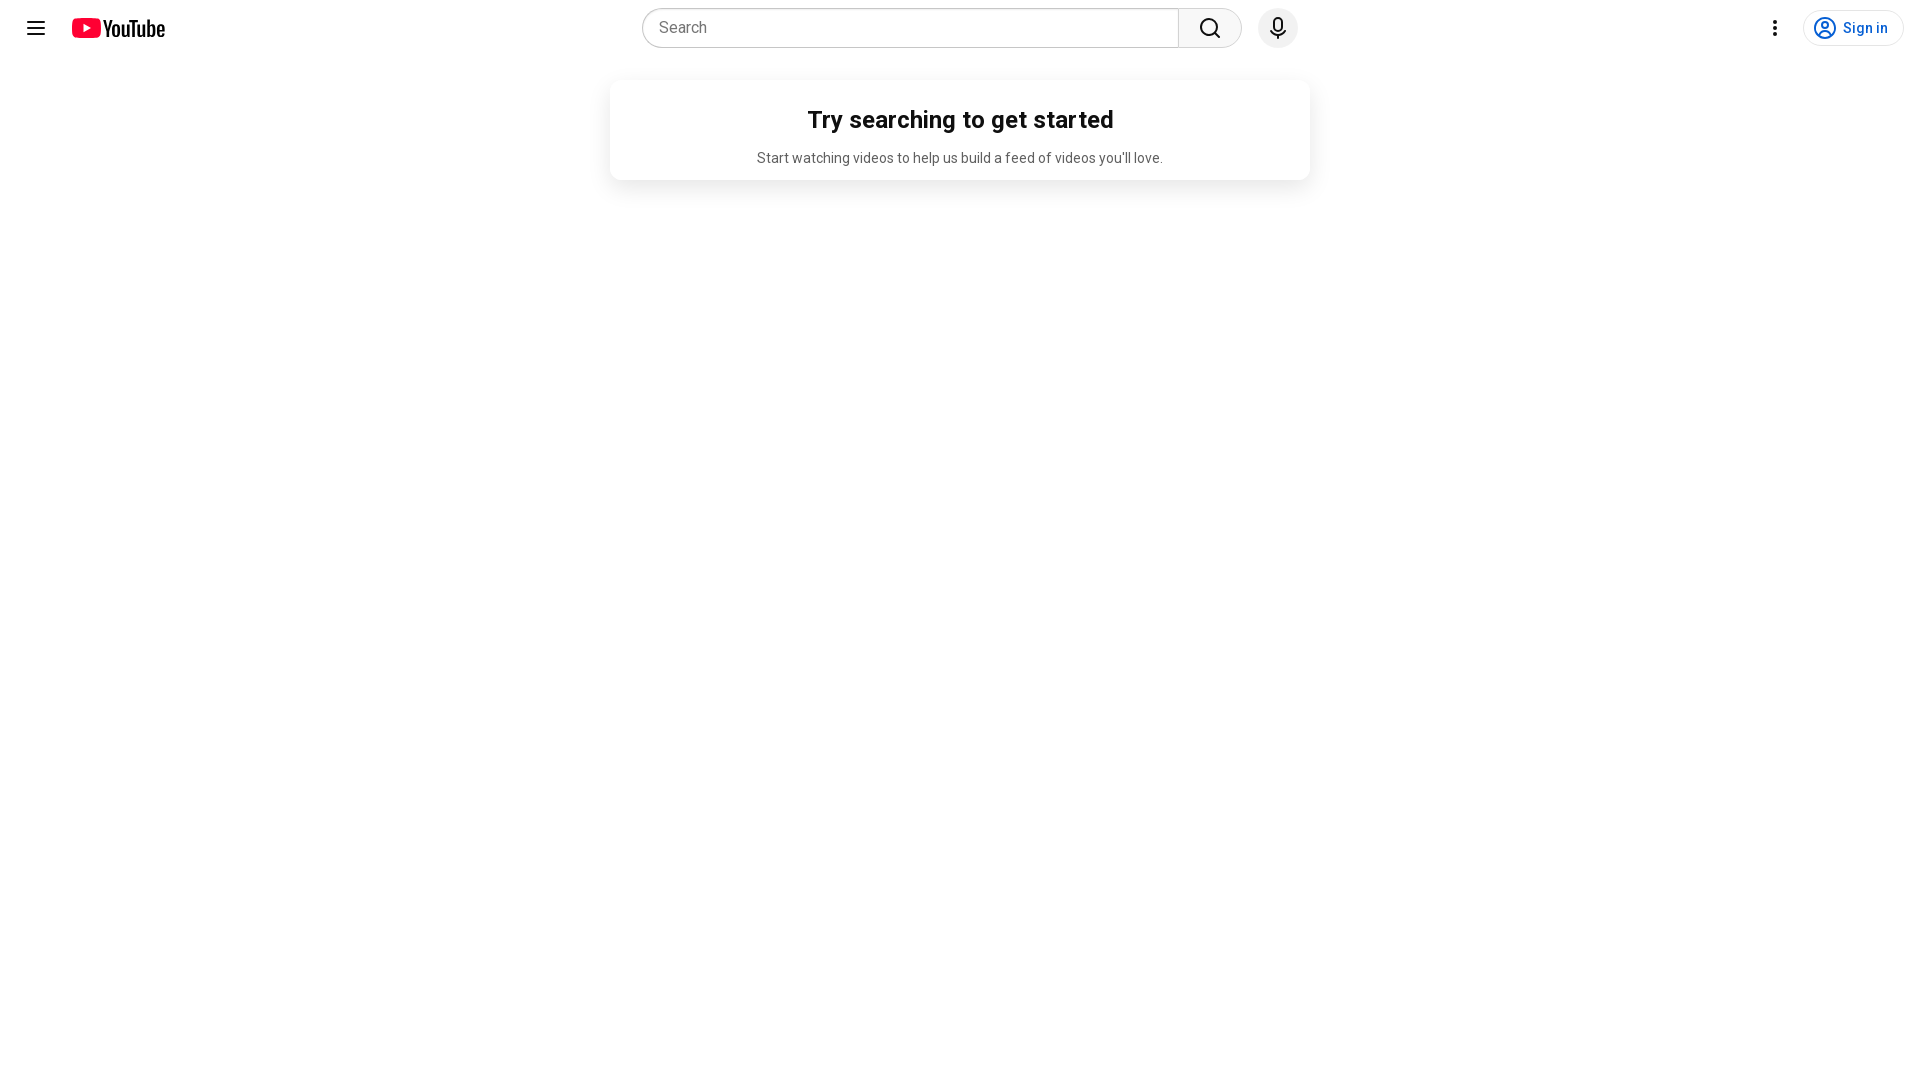